Tests a flight purchase form on BlazeDemo by filling in customer name, address, and city fields, then clicking a checkbox and submit button.

Starting URL: http://www.blazedemo.com/purchase.php

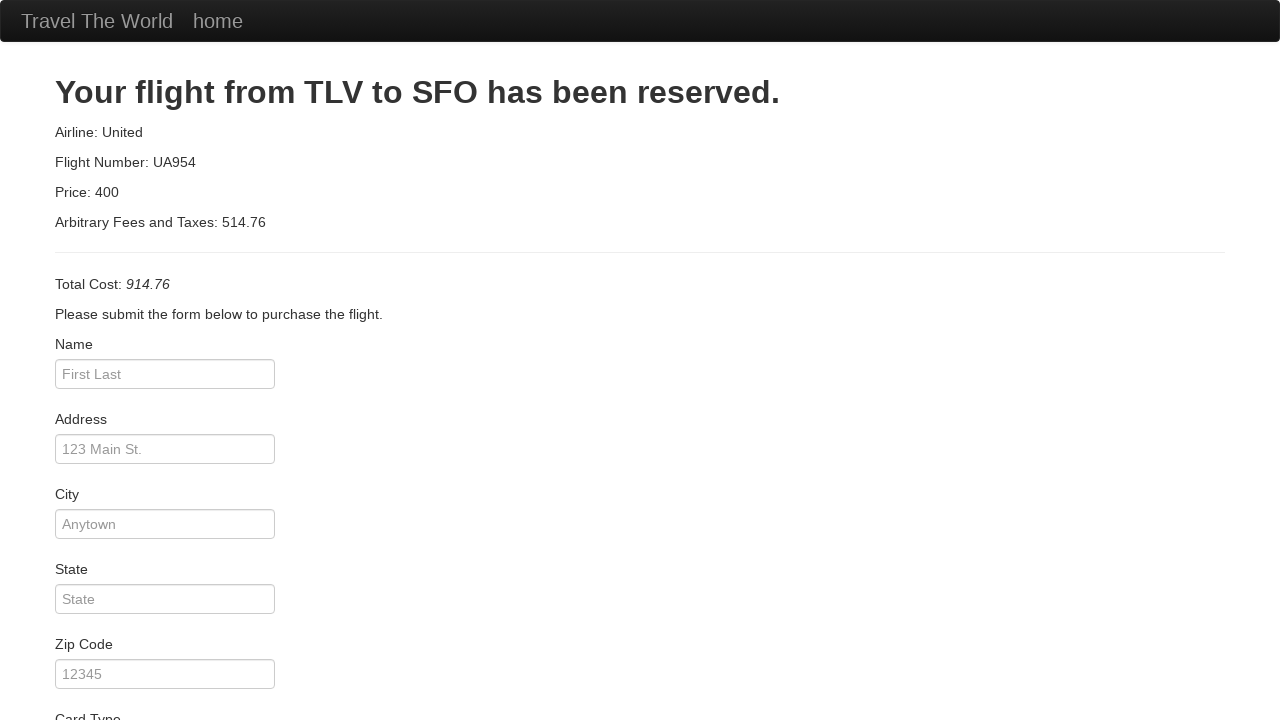

Filled customer name field with 'Ruslan' on #inputName
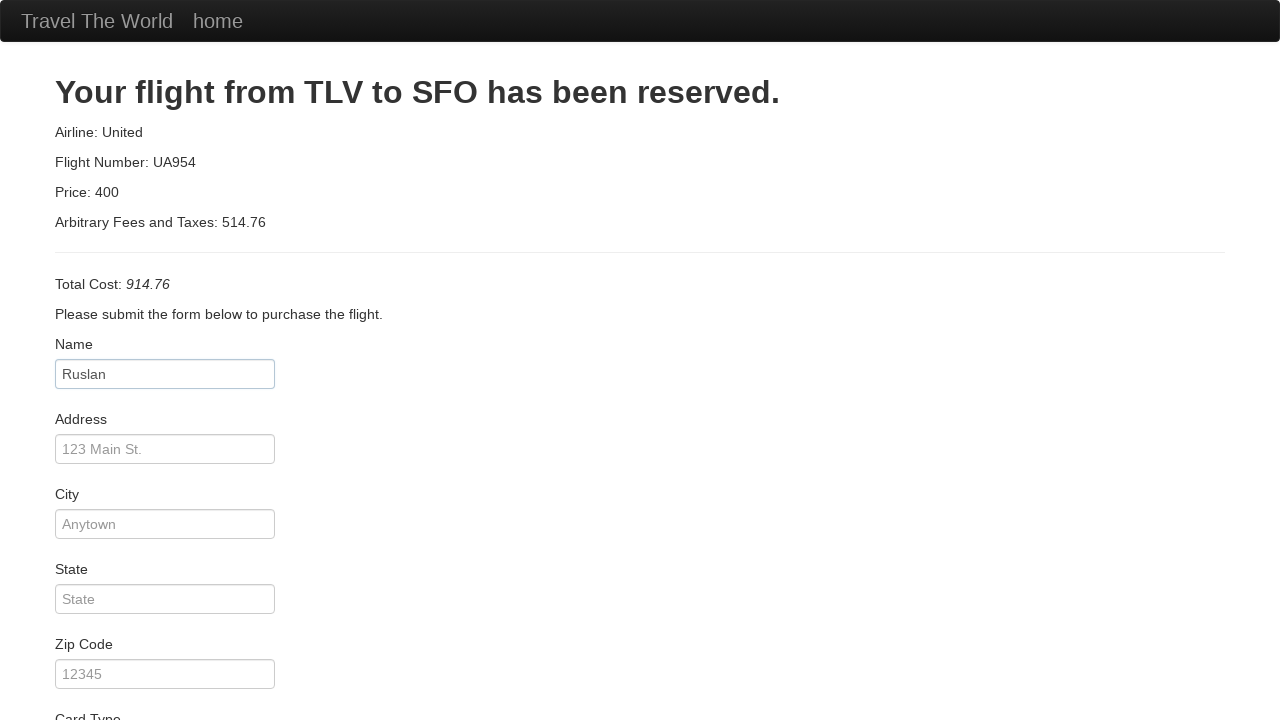

Filled address field with 'Ad, 7/1 krug' on #address
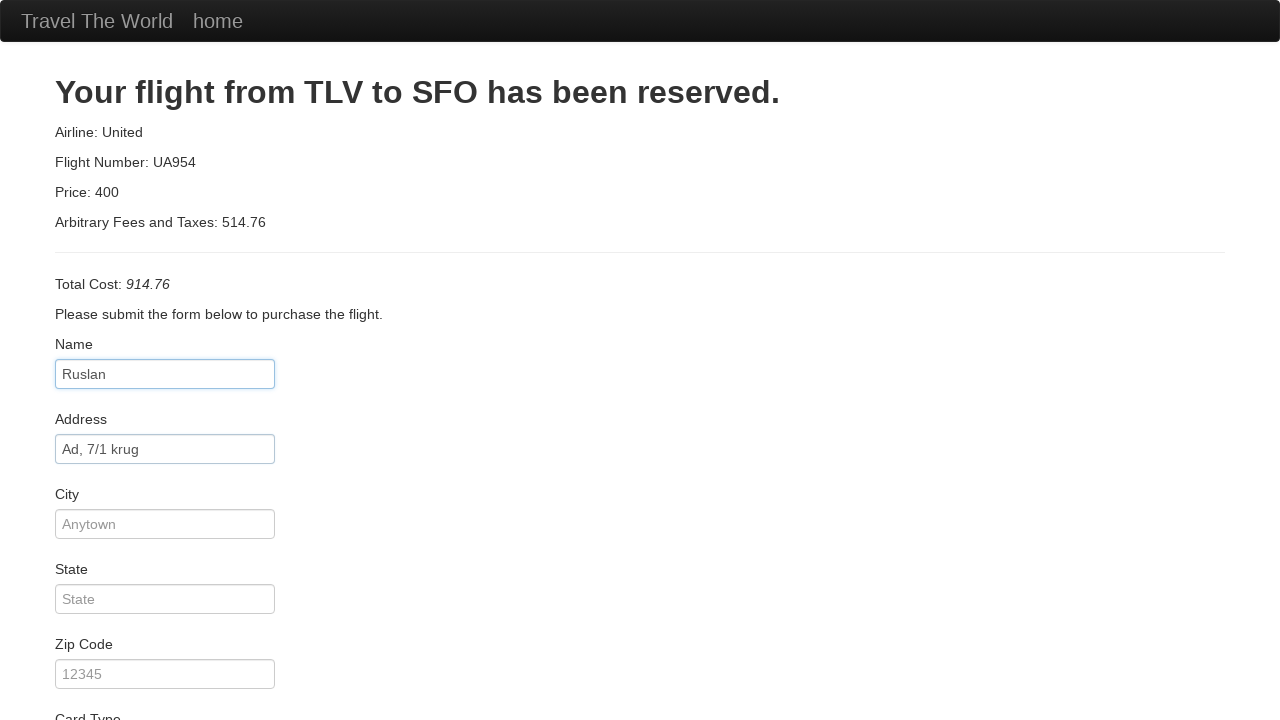

Filled city field with 'TaganYork' on #city
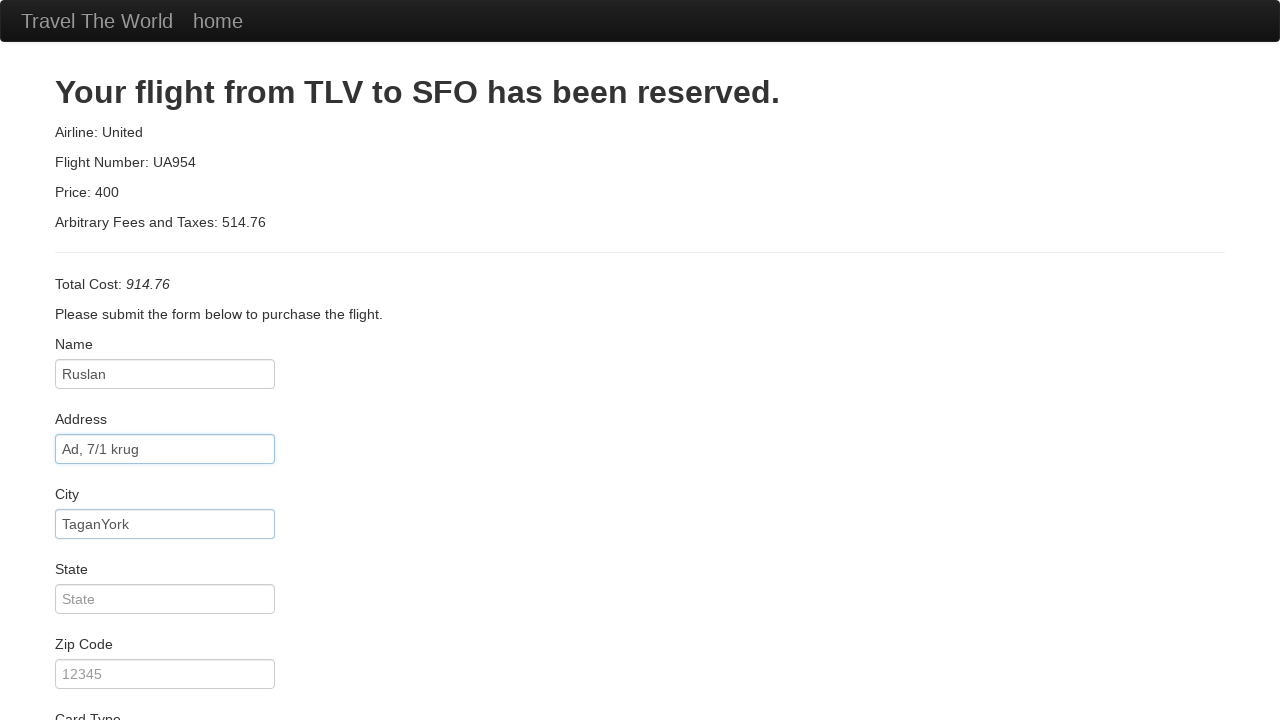

Clicked the remember me checkbox at (640, 652) on xpath=/html/body/div[2]/form/div[11]/div/label
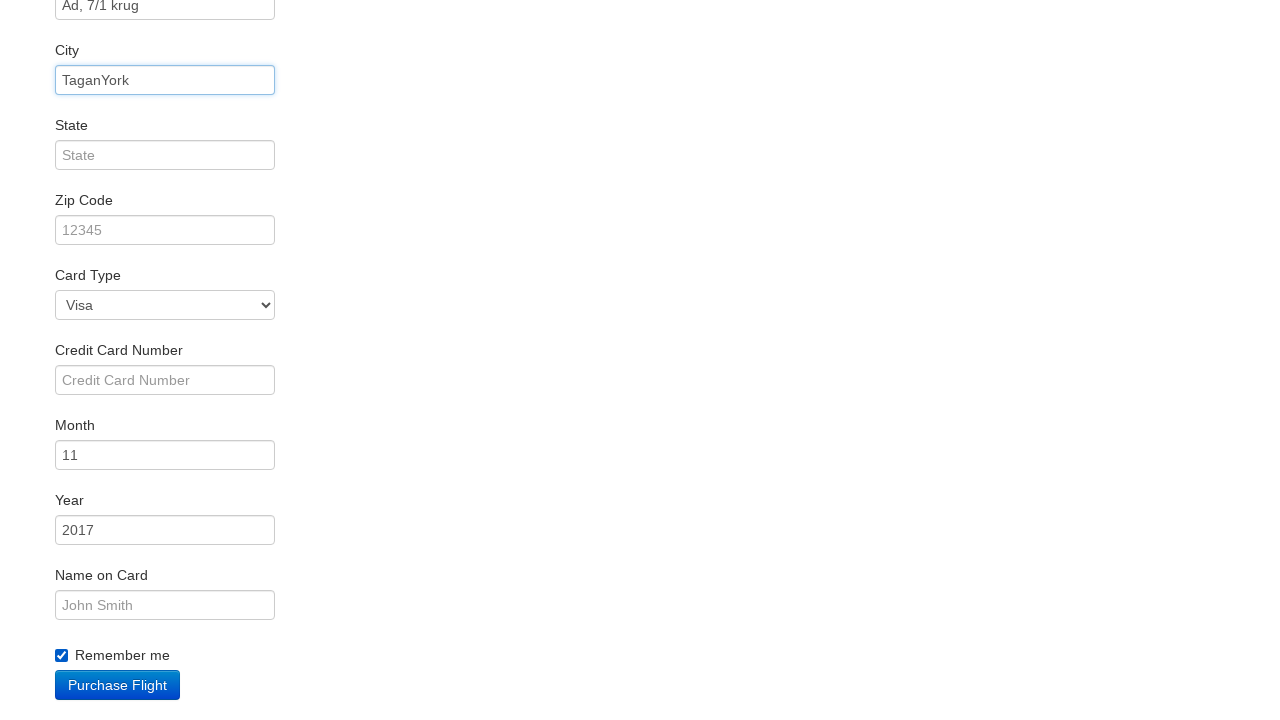

Clicked the purchase/submit button at (118, 685) on body > div.container > form > div:nth-child(12) > div > input
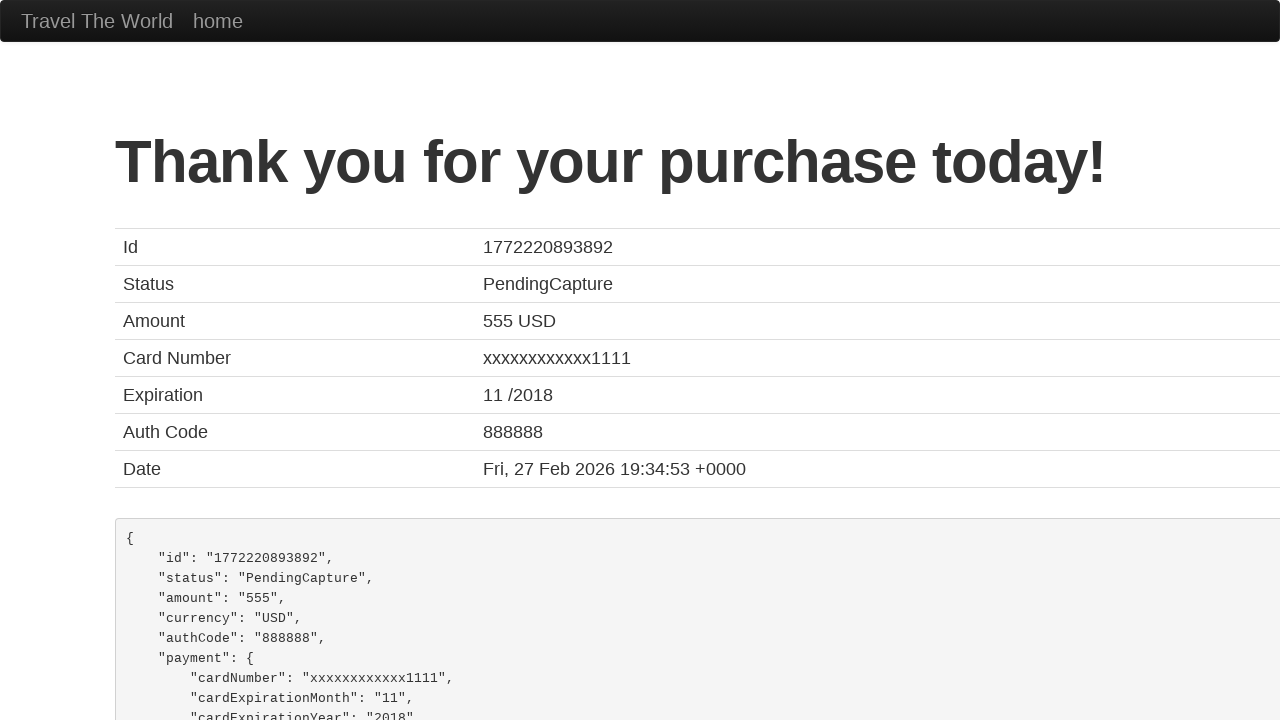

Confirmation page loaded (networkidle state reached)
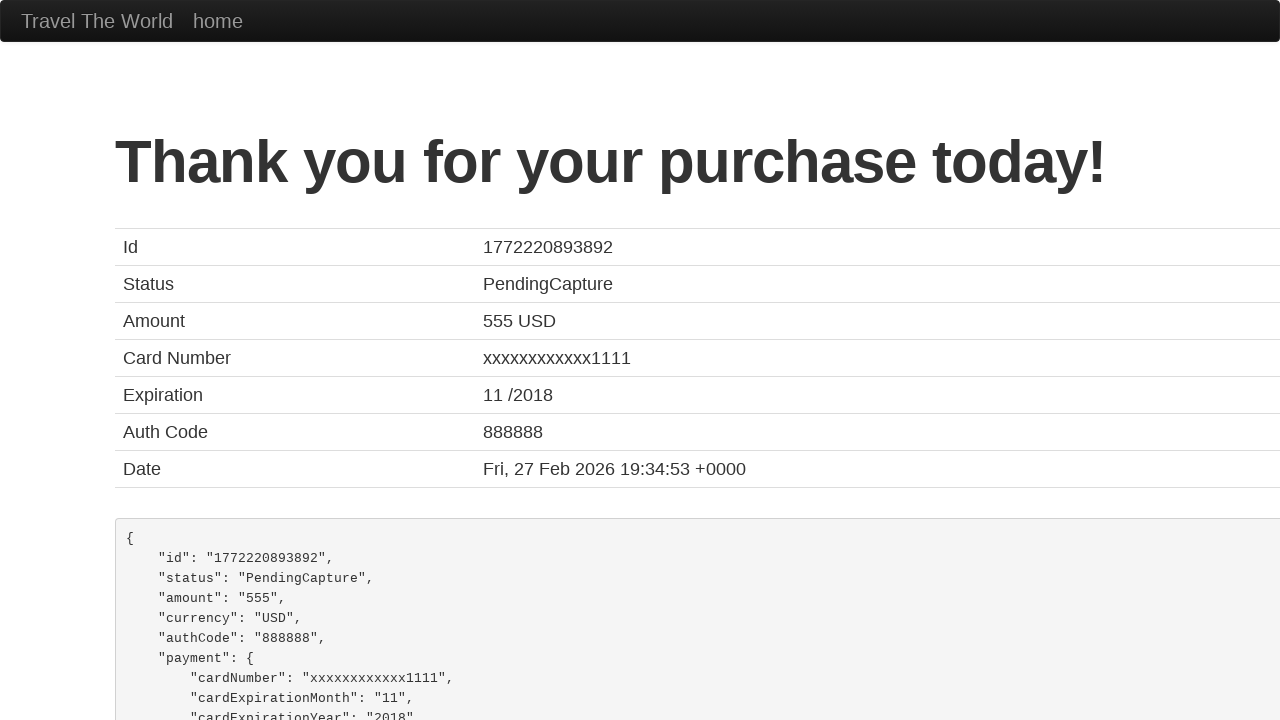

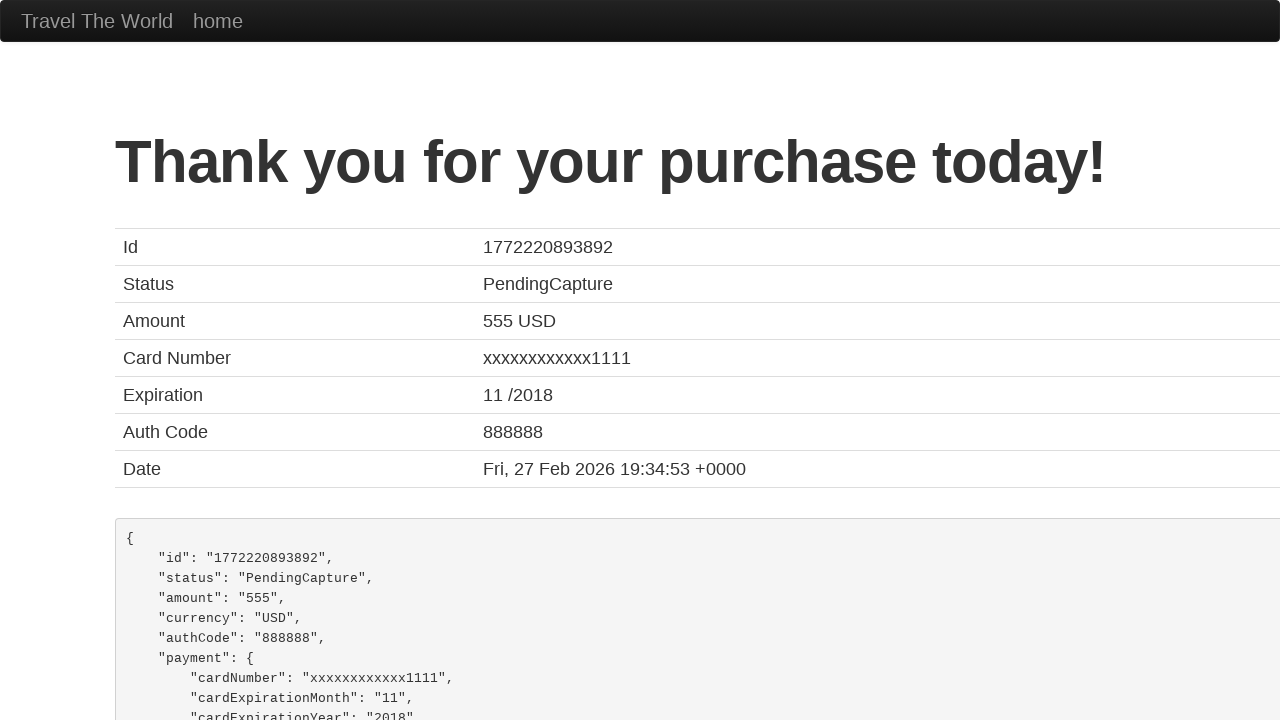